Tests JavaScript alert/prompt functionality by interacting with a prompt dialog, entering text, and handling subsequent alerts

Starting URL: http://www.tizag.com/javascriptT/javascriptprompt.php

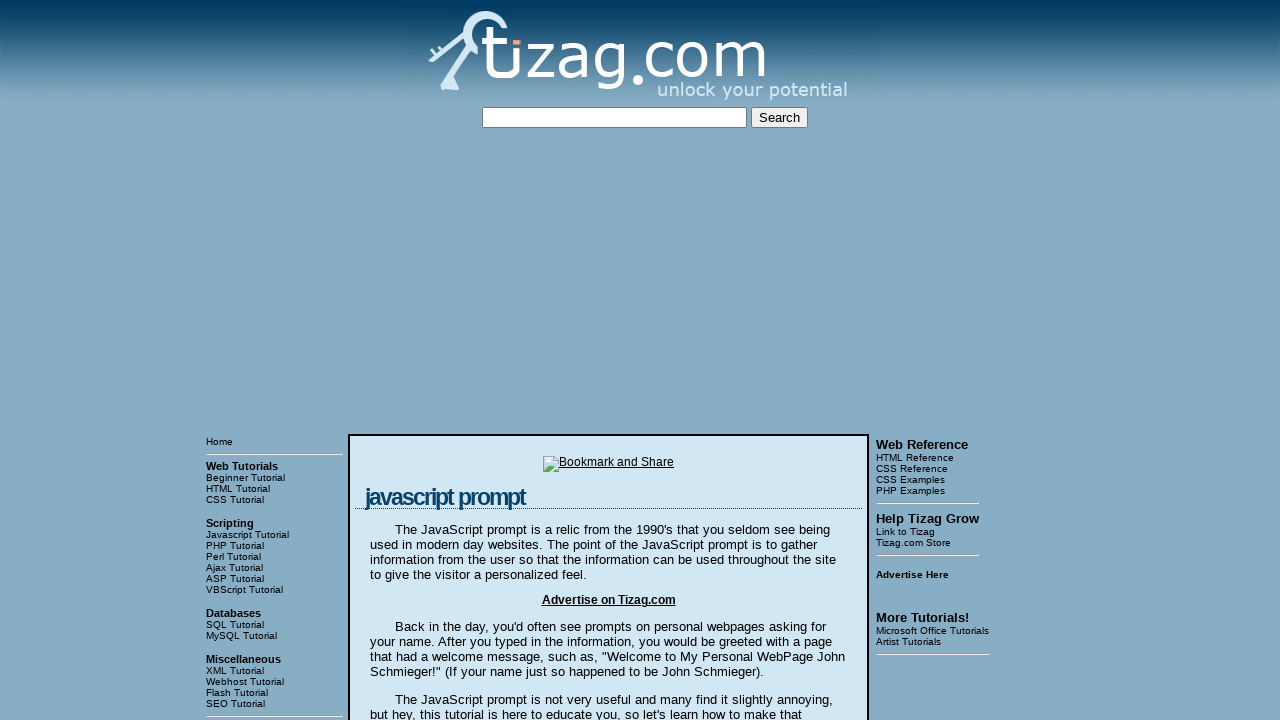

Clicked 'Say my name!' button to trigger prompt dialog at (419, 361) on xpath=//input[@value='Say my name!']
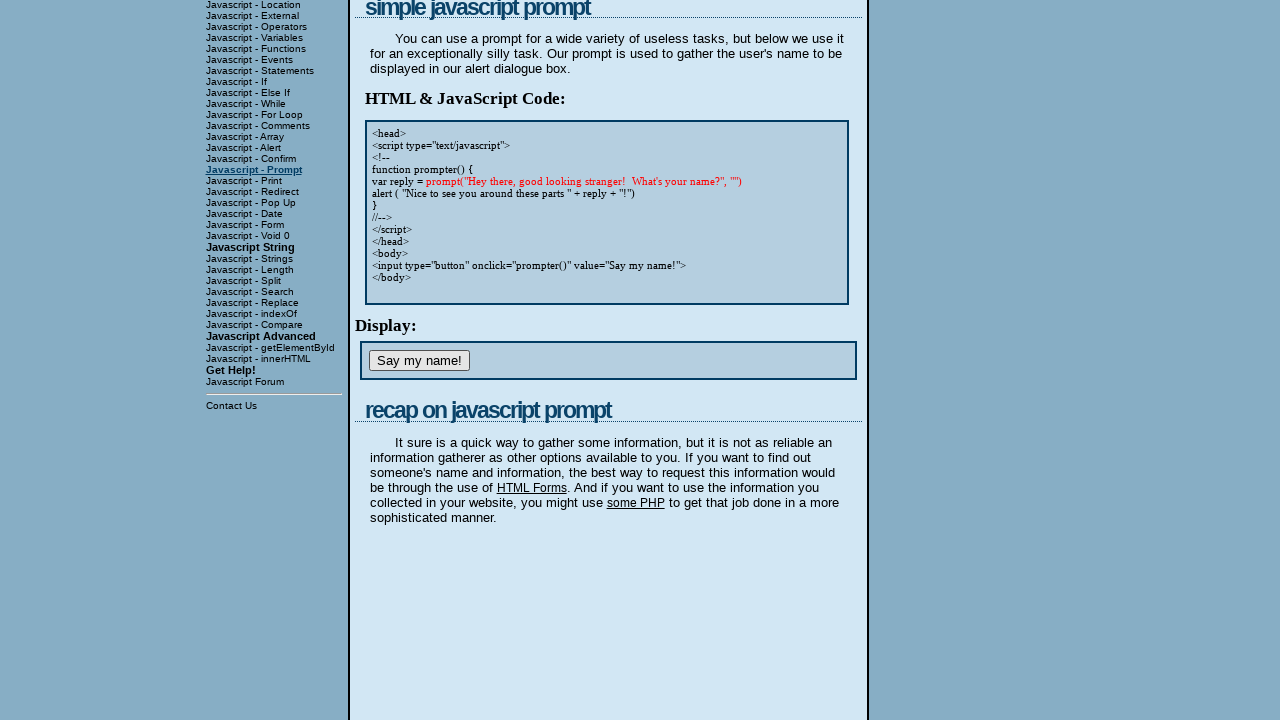

Set up dialog handler to accept prompt with text 'anup'
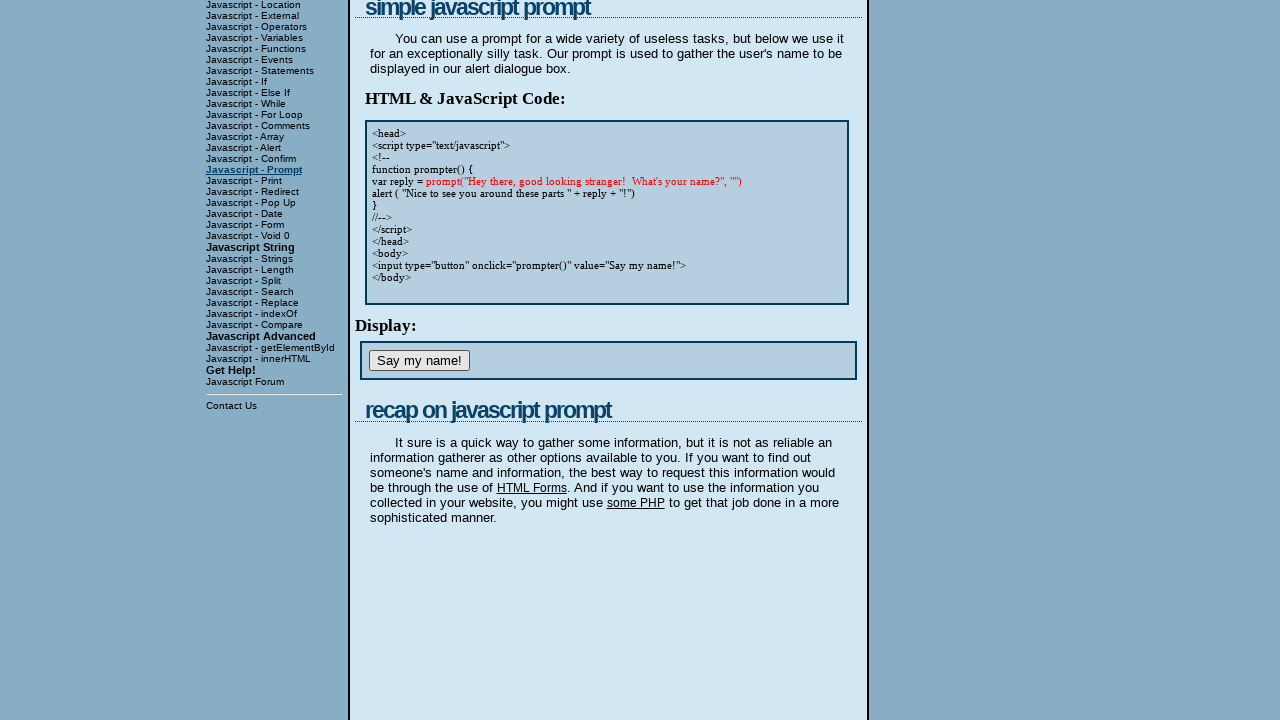

Clicked 'Say my name!' button again to test functionality at (419, 361) on xpath=//input[@value='Say my name!']
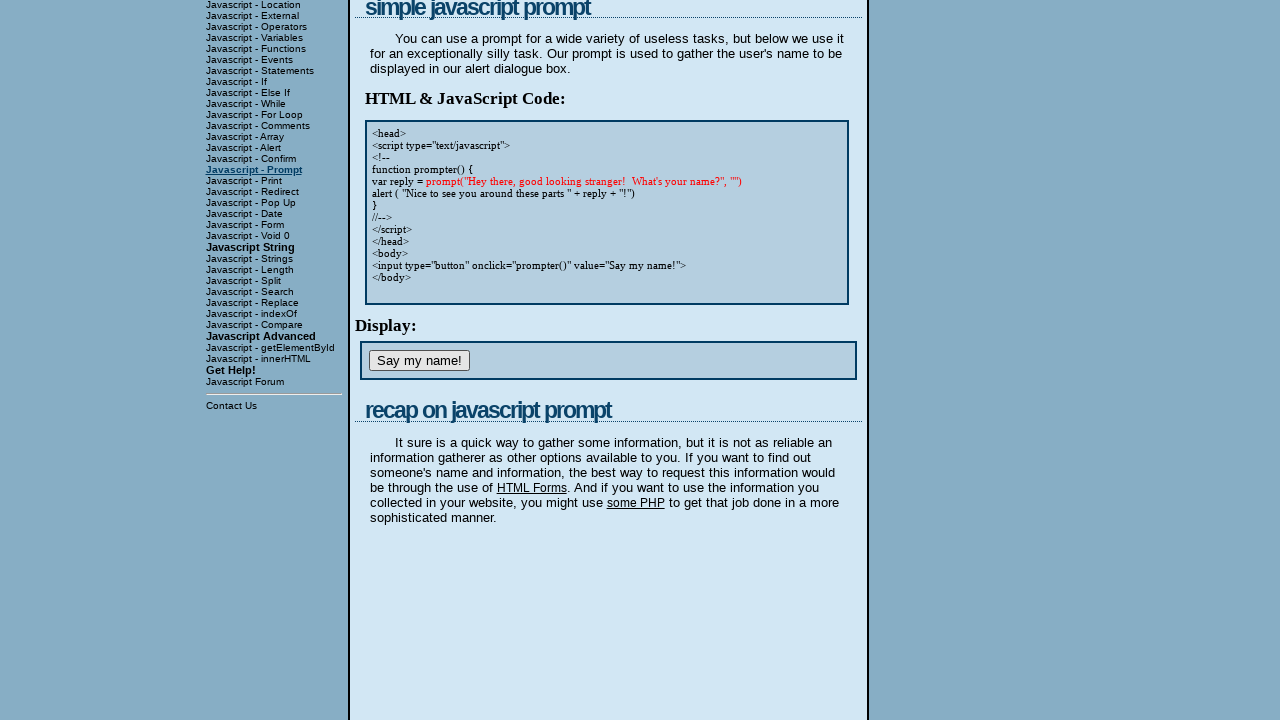

Set up dialog handler to dismiss confirmation alert
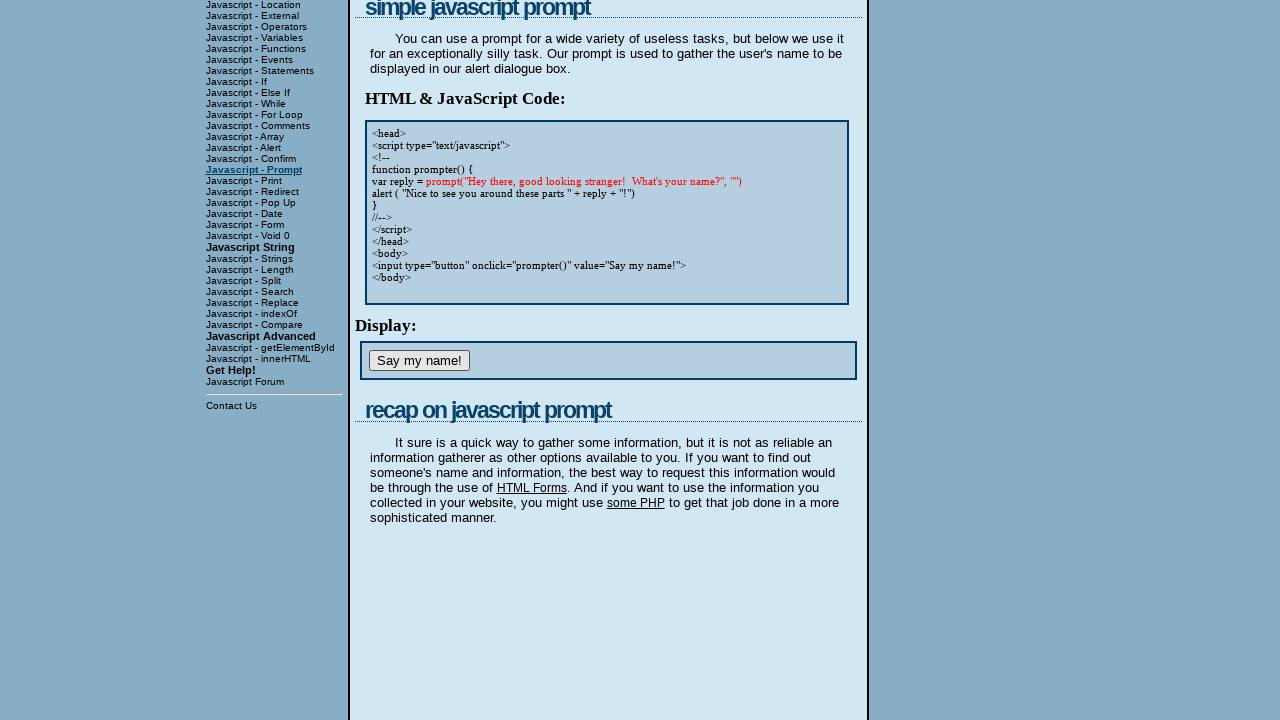

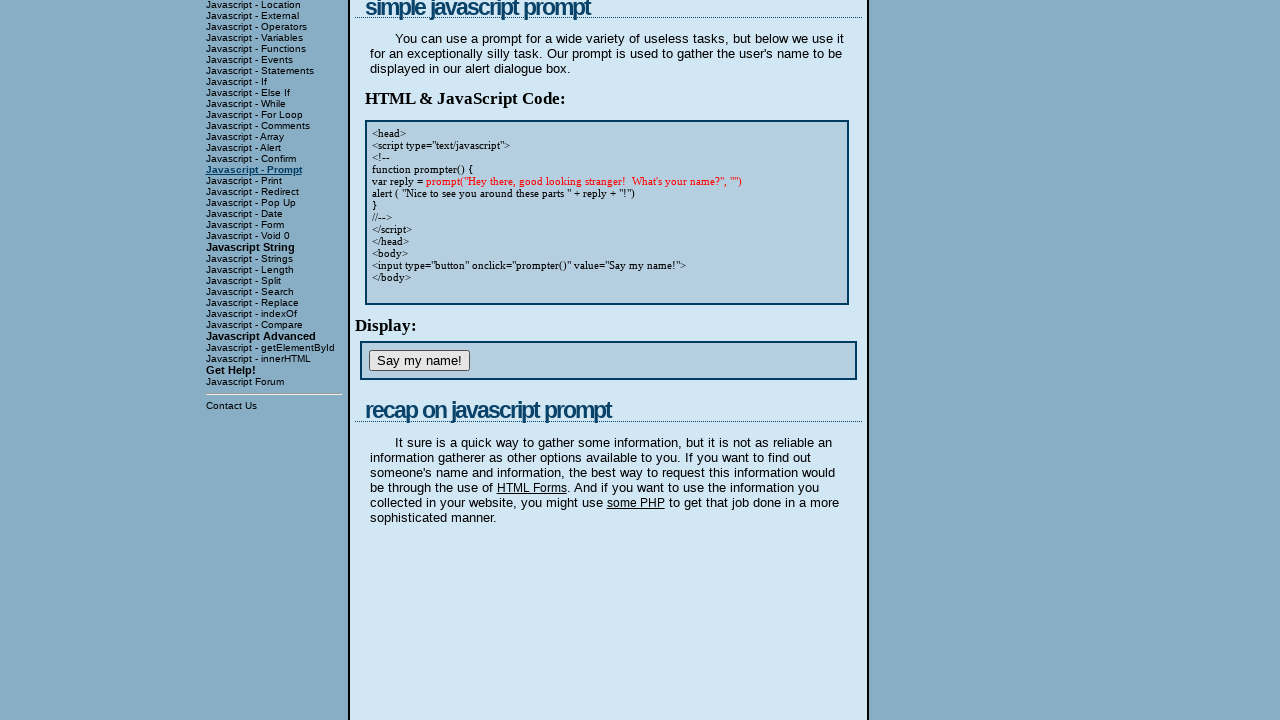